Tests navigation on Playwright docs site by clicking "Get started", then clicking the navbar dropdown and selecting the first menu item.

Starting URL: https://playwright.dev

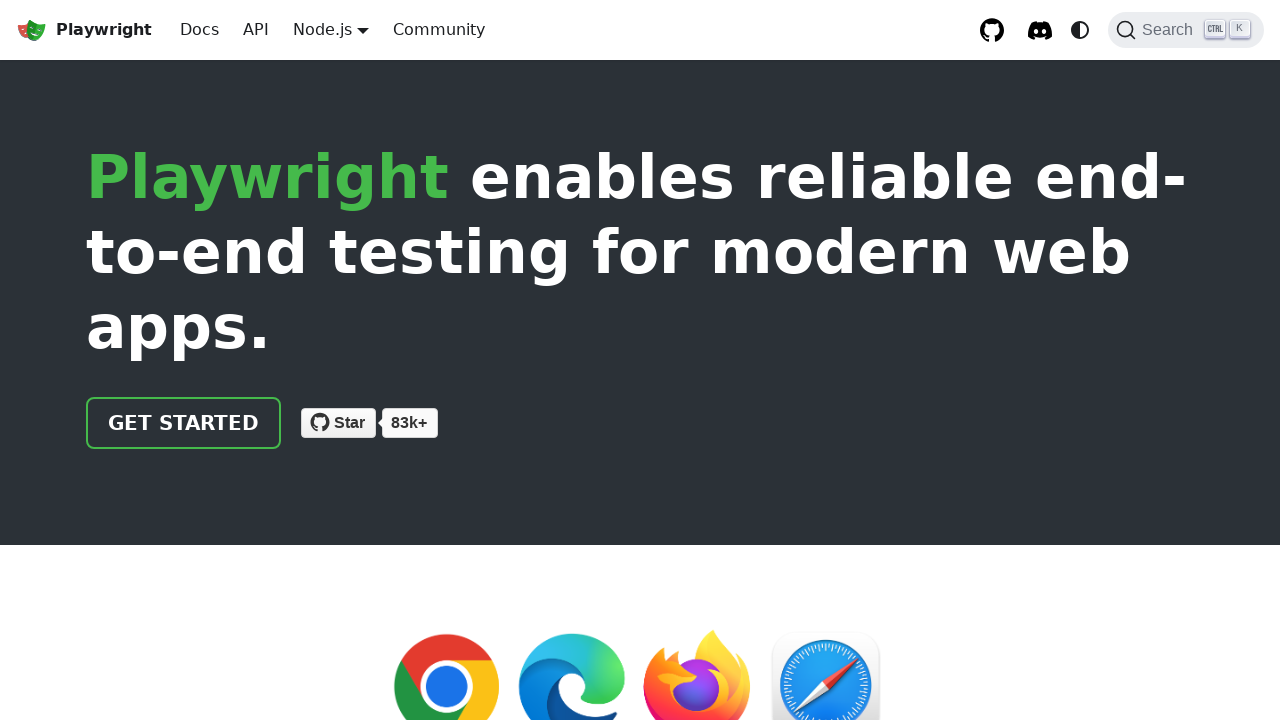

Clicked 'Get started' link at (184, 423) on internal:role=link[name="Get started"i]
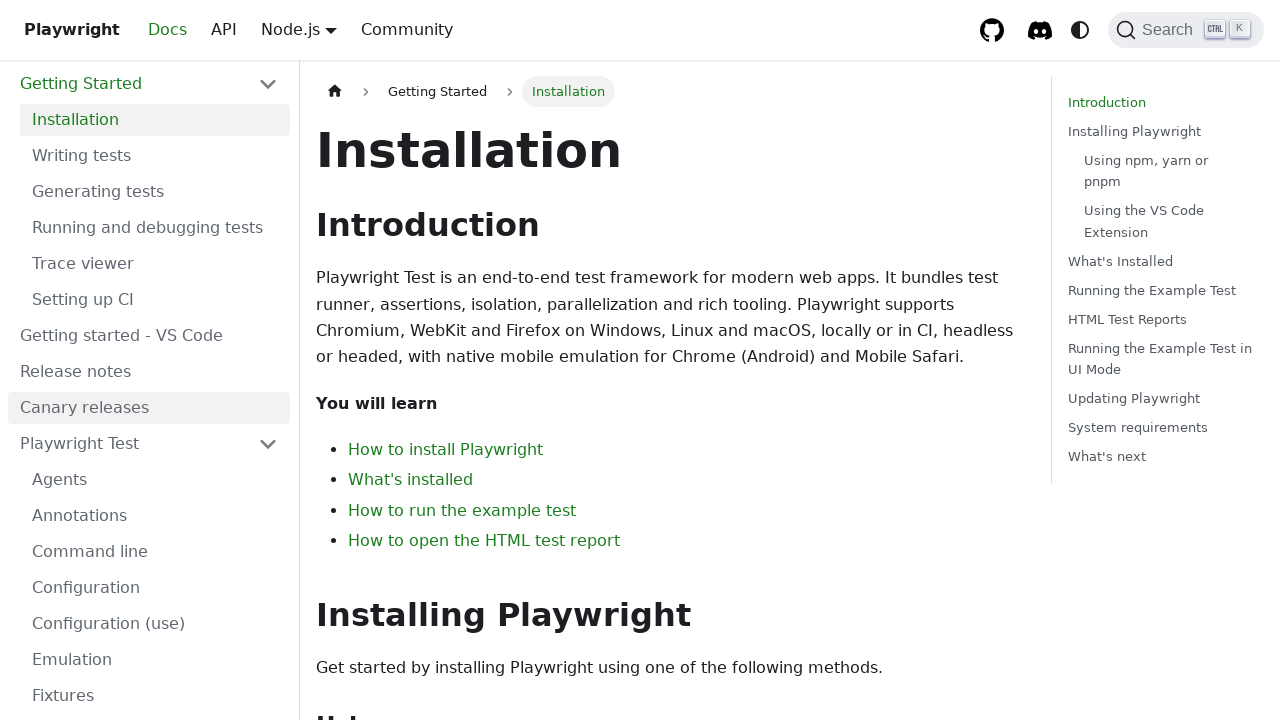

Navigation to docs/intro completed
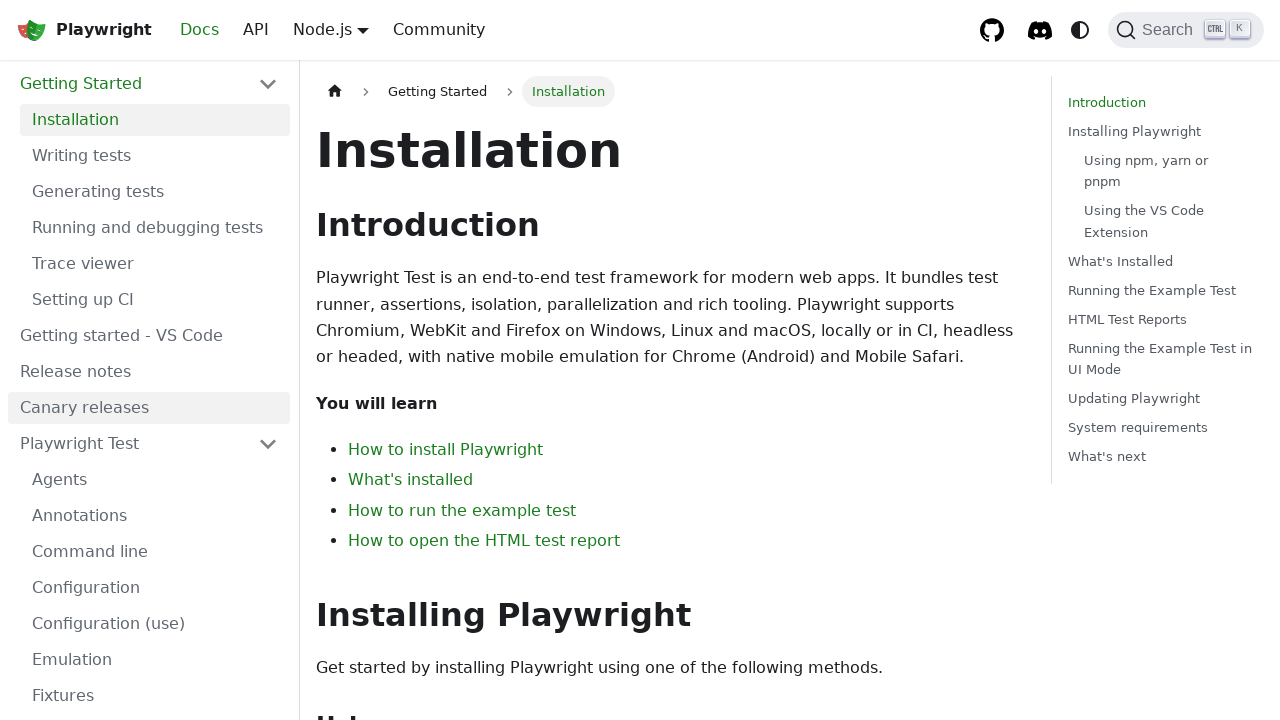

Clicked navbar link to open dropdown menu at (322, 29) on xpath=//*[@class='navbar__link']
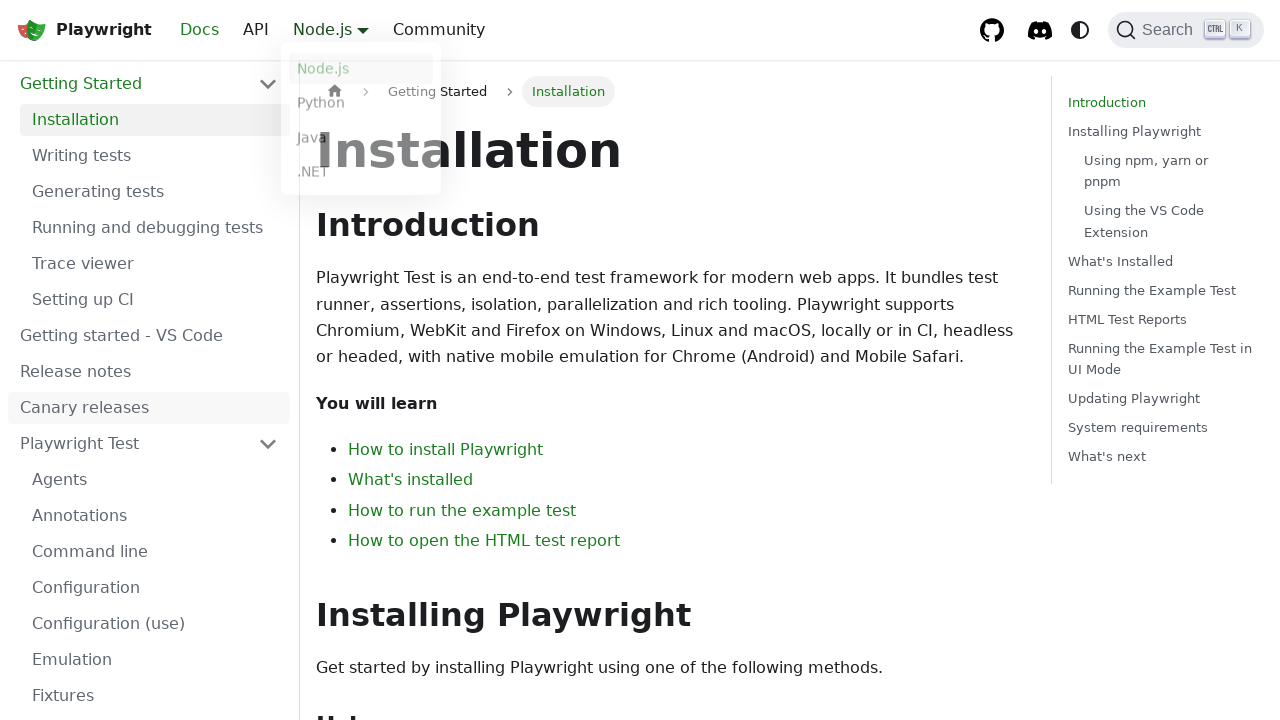

Clicked first item in dropdown menu at (361, 74) on xpath=//*[@class='dropdown__menu']//li >> nth=0
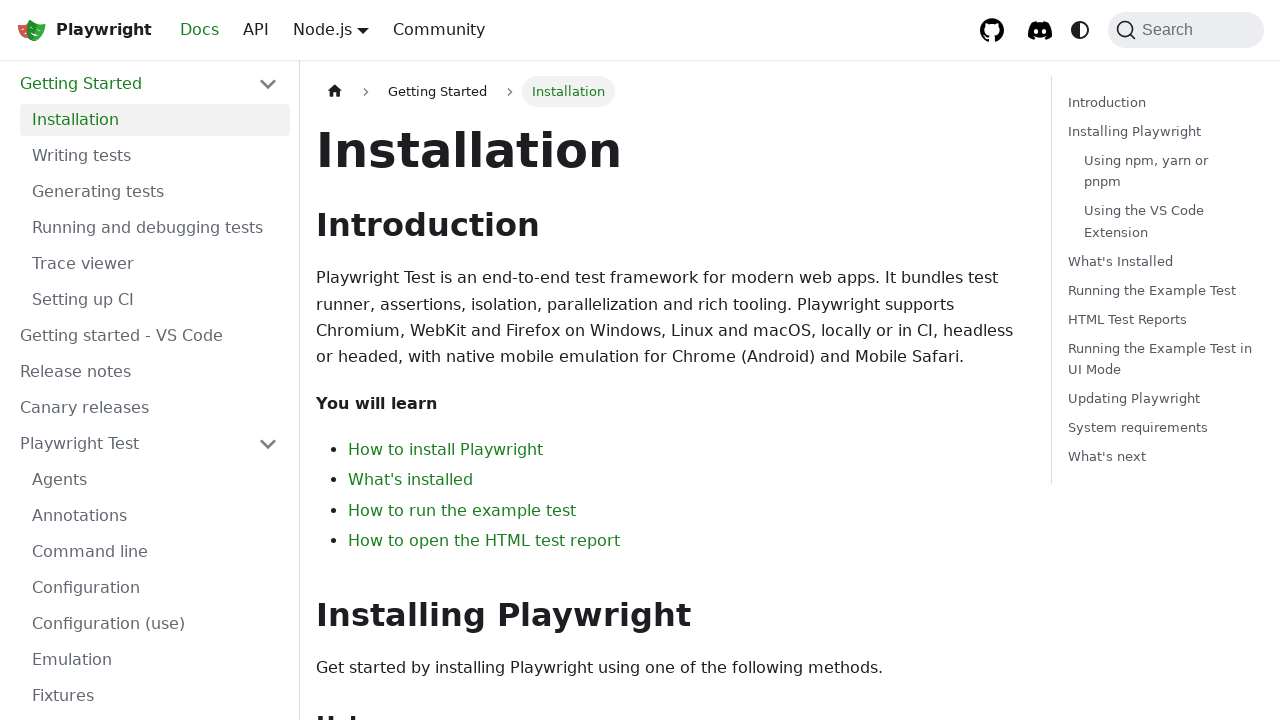

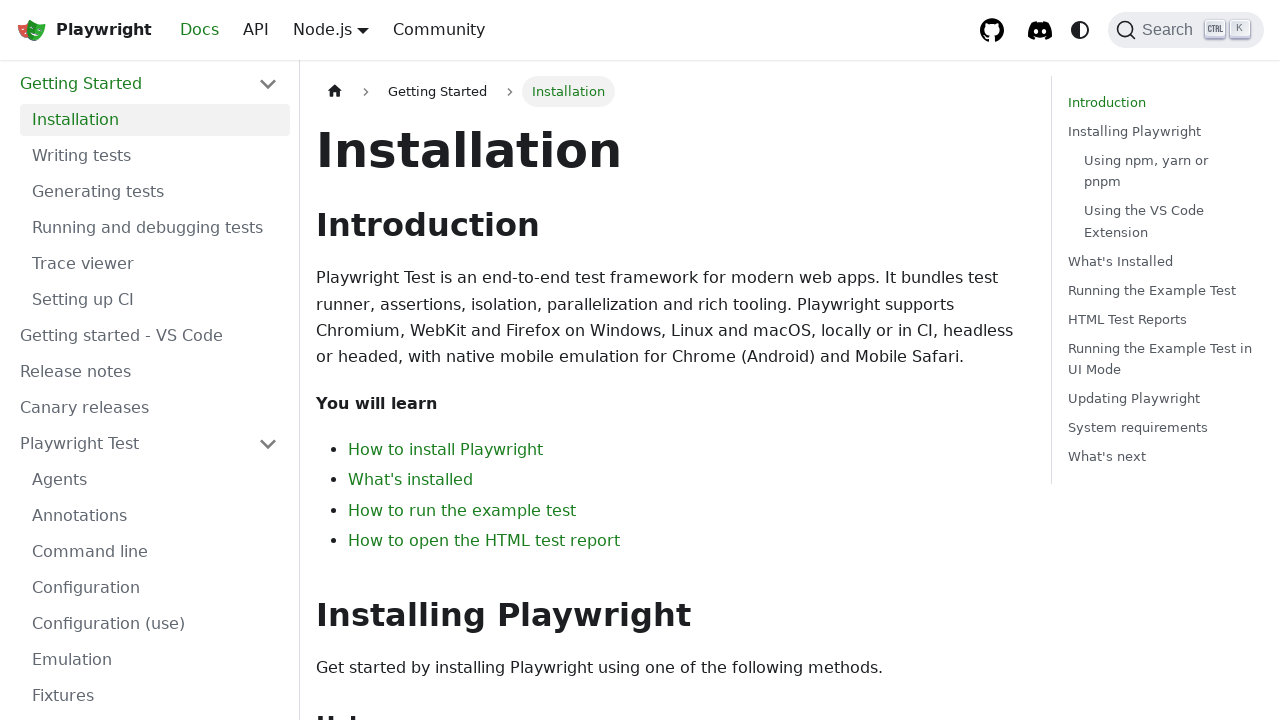